Tests iframe interaction by switching to an iframe and clicking on navigation links within it

Starting URL: https://rahulshettyacademy.com/AutomationPractice/

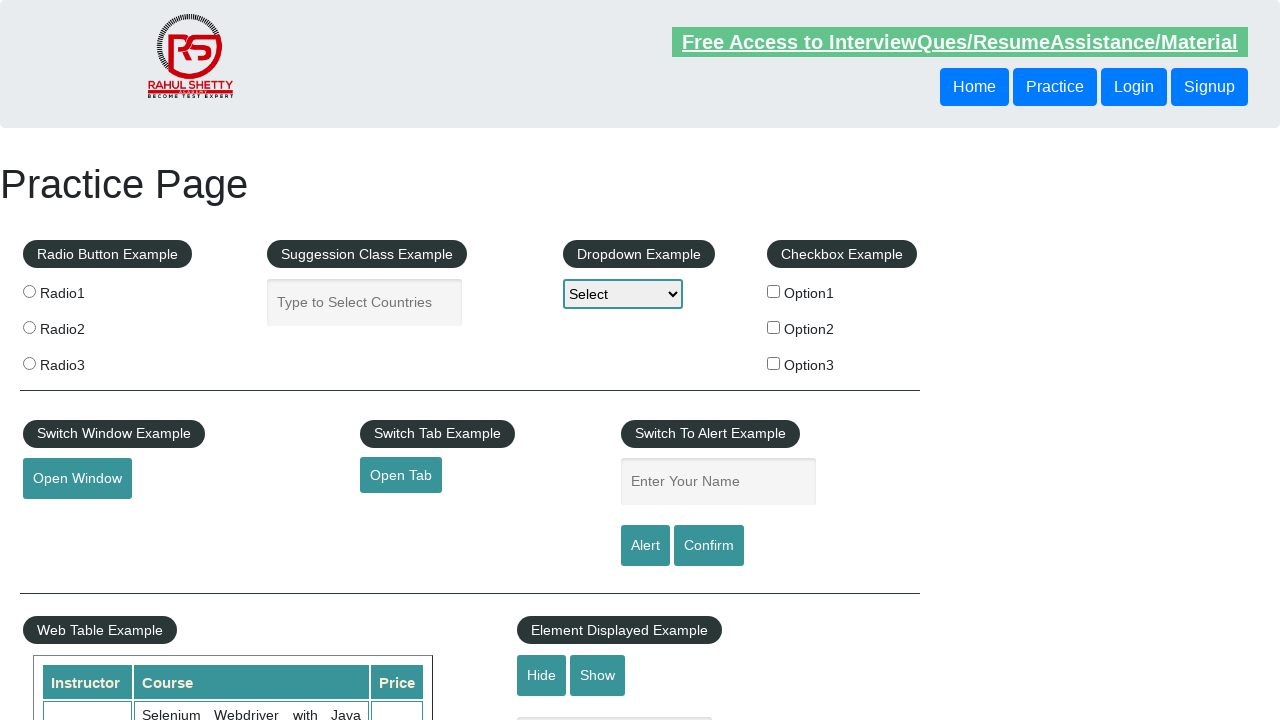

Located iframe with ID 'courses-iframe'
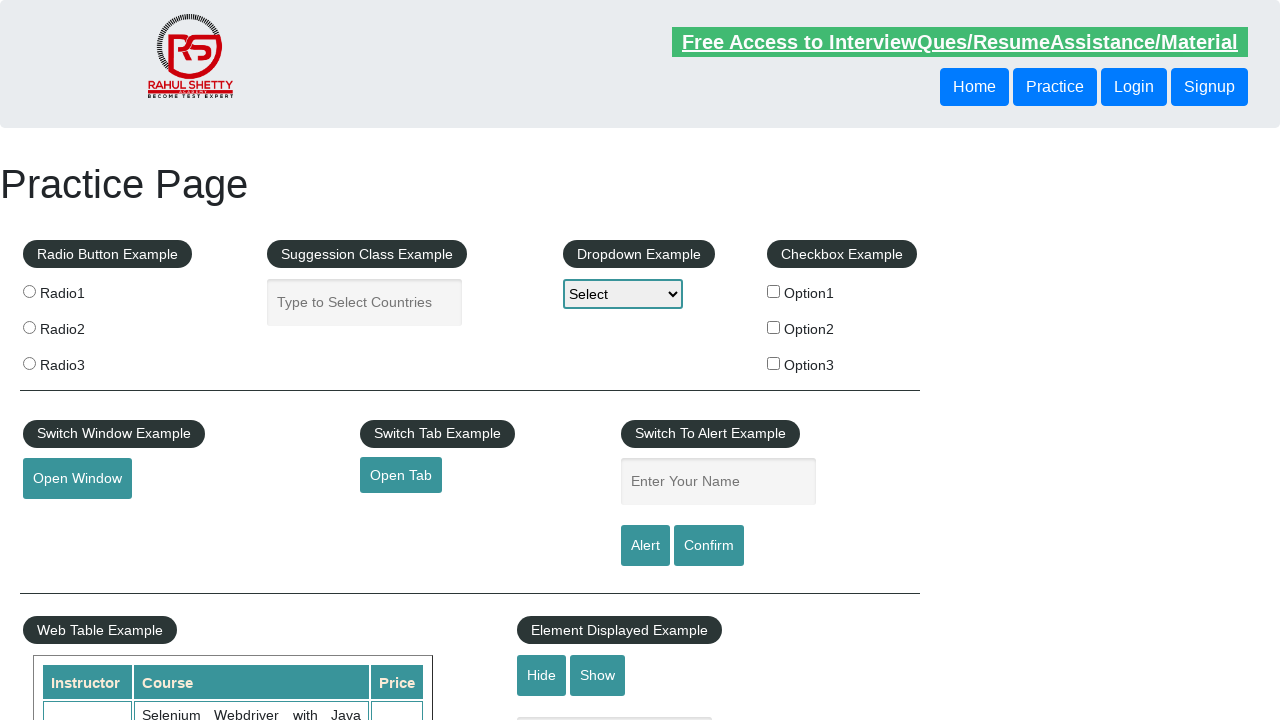

Clicked lifetime access link within iframe at (307, 360) on #courses-iframe >> internal:control=enter-frame >> li a[href='lifetime-access']:
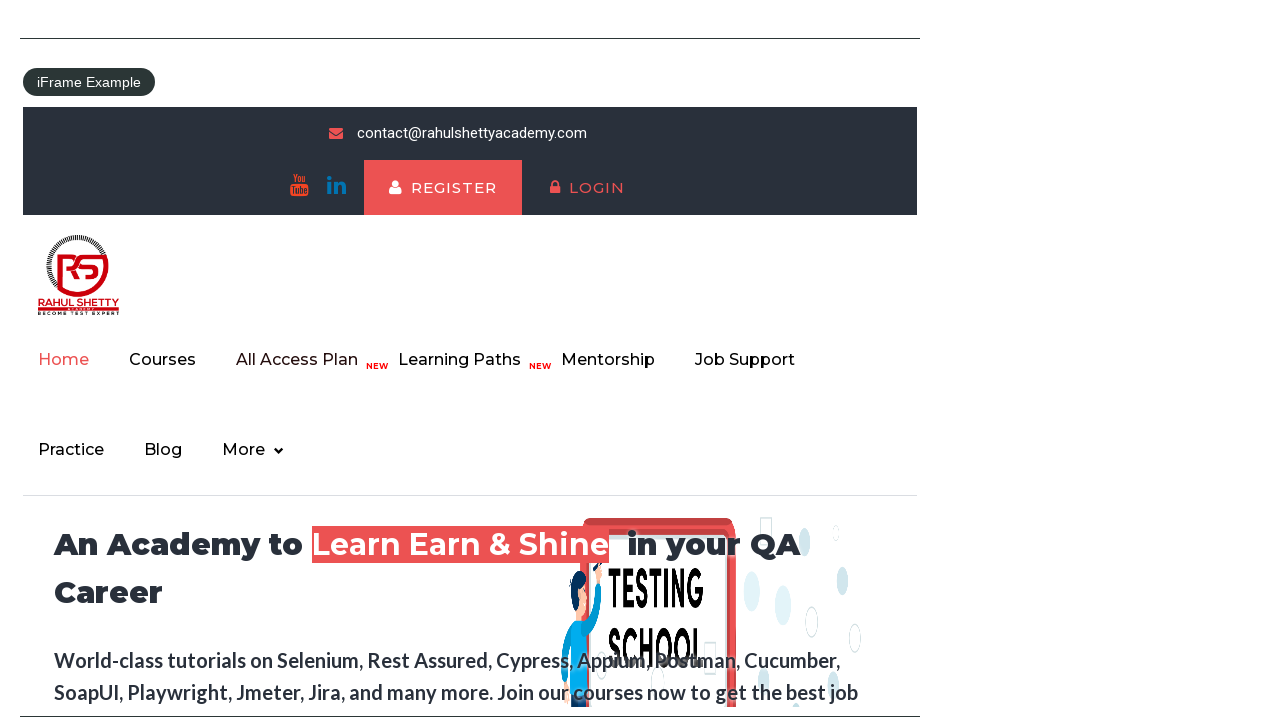

Clicked ENROLL button for bronze plan within iframe at (513, 702) on #courses-iframe >> internal:control=enter-frame >> xpath=//th[@class='text-cente
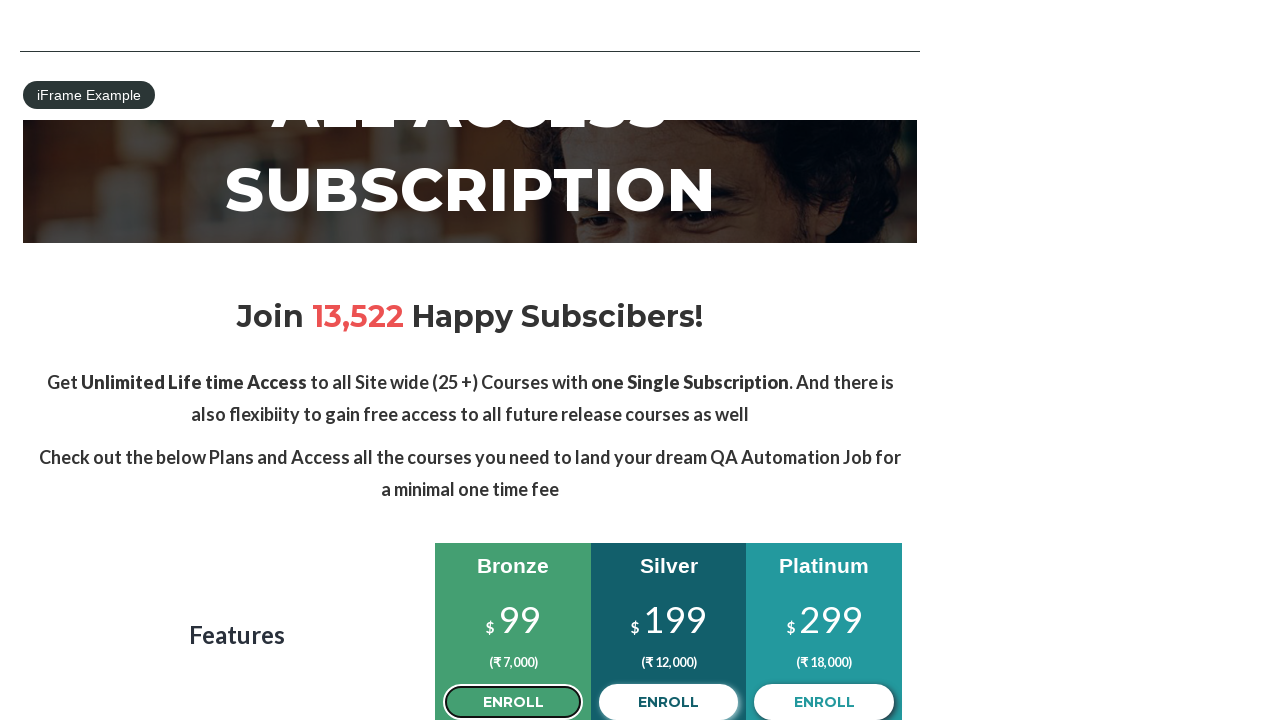

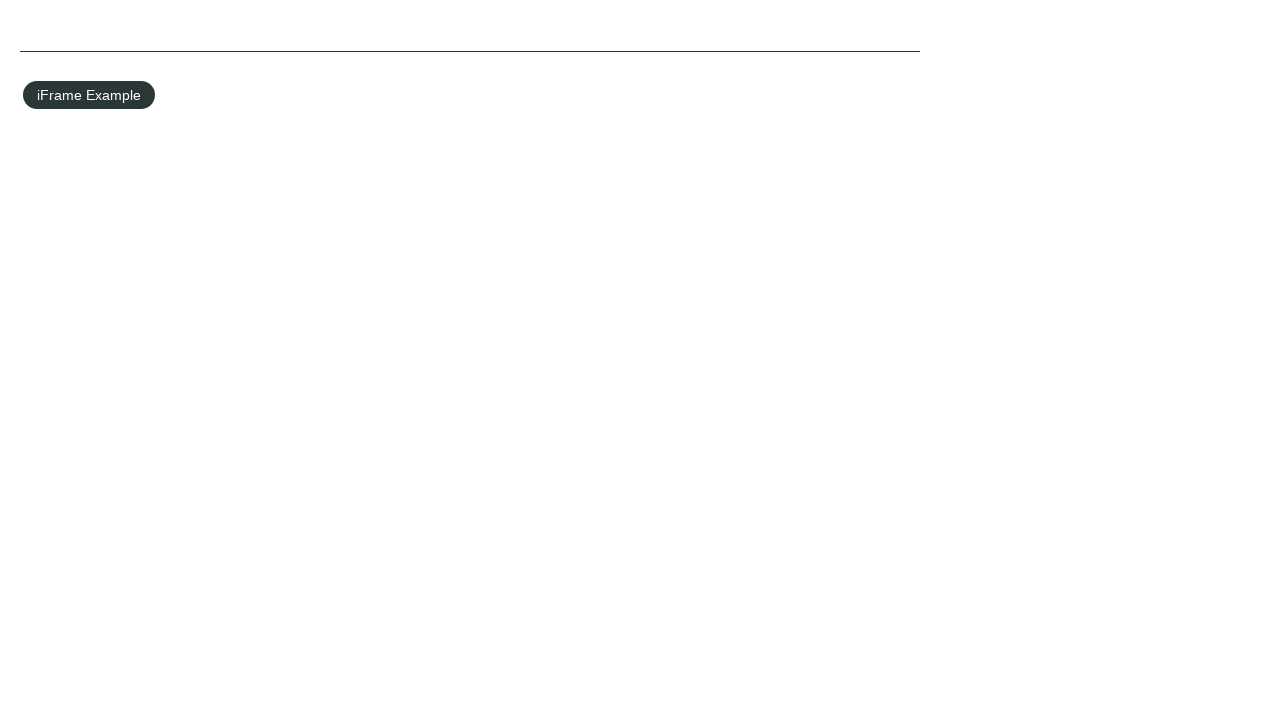